Tests dropdown selection functionality by selecting an option from a dropdown menu using the Select class

Starting URL: https://the-internet.herokuapp.com/dropdown

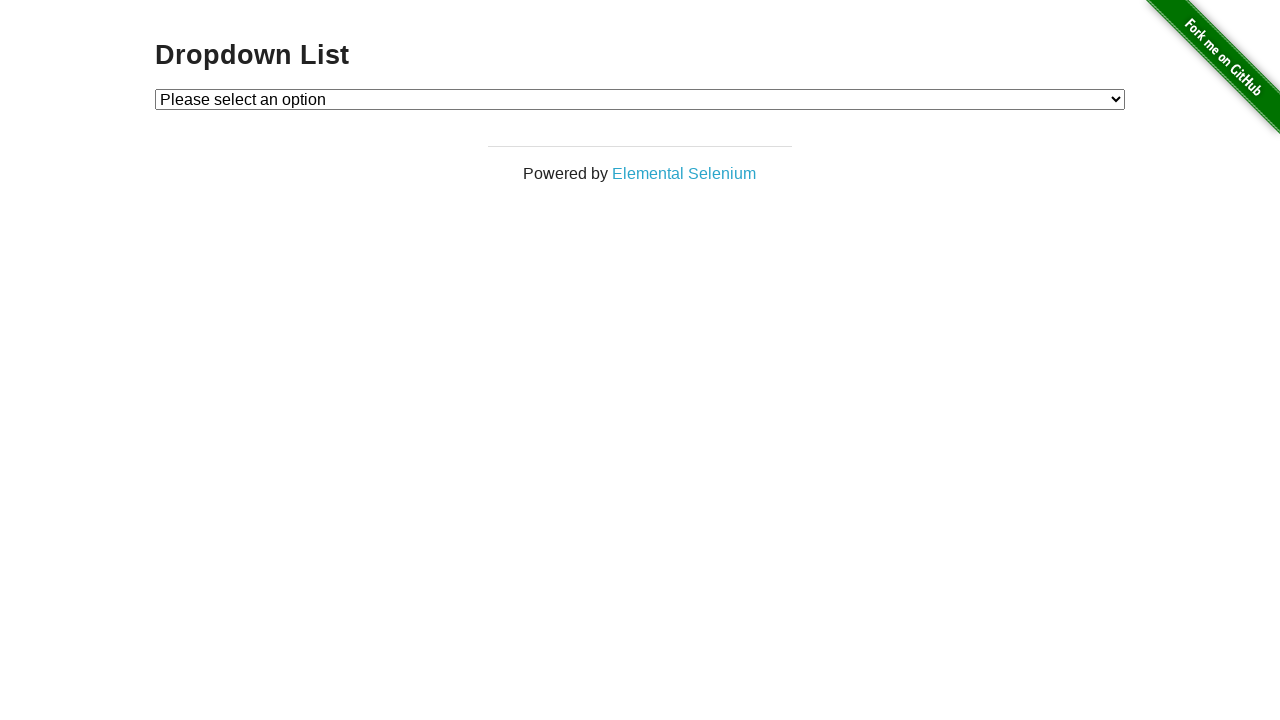

Navigated to dropdown test page
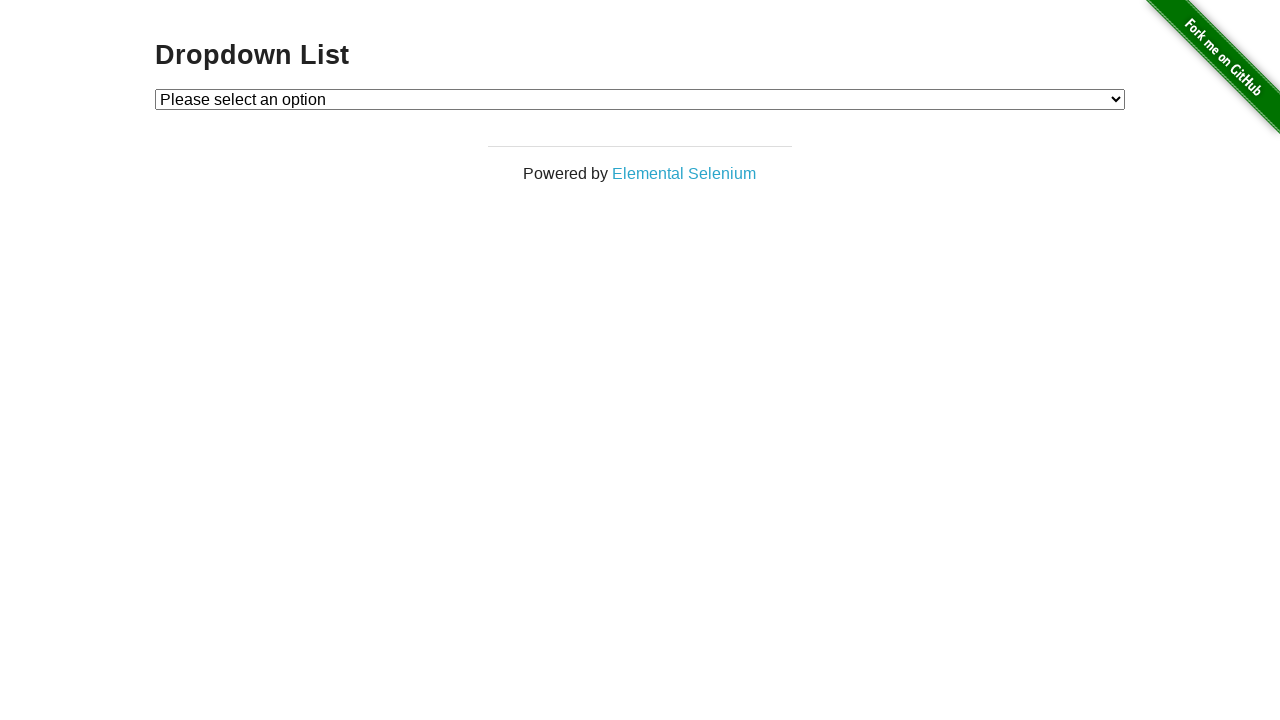

Located dropdown element
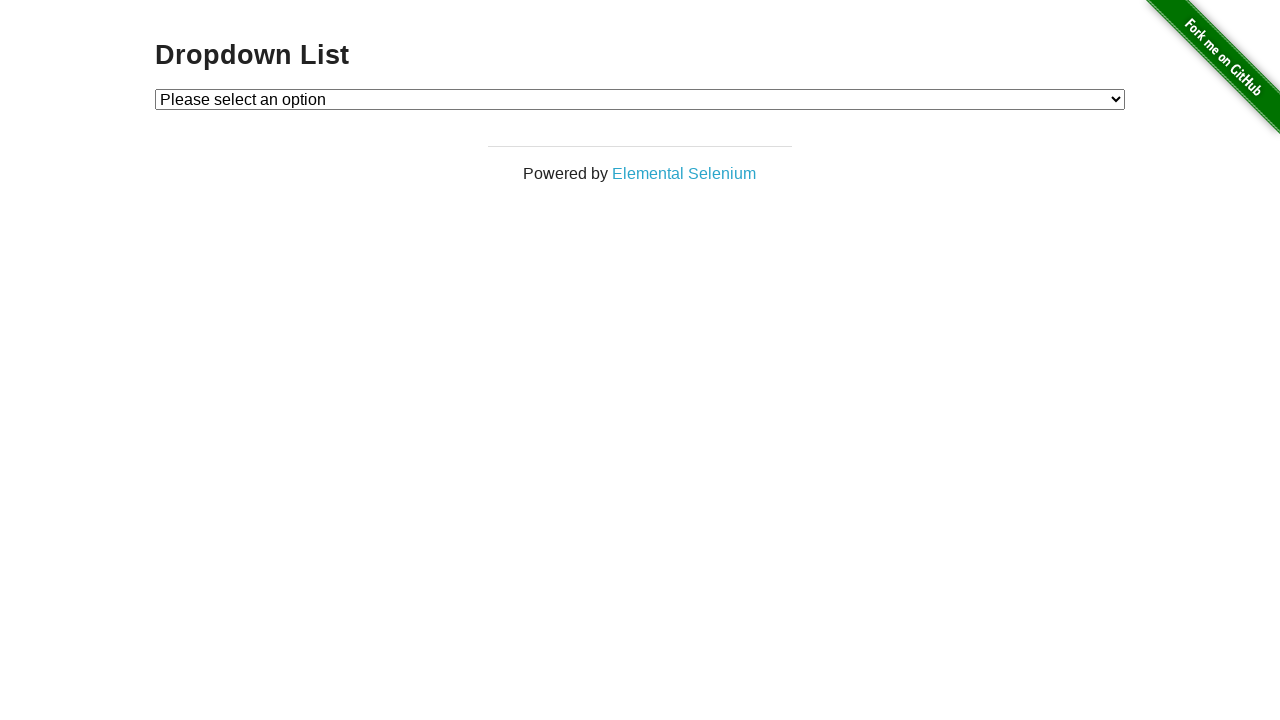

Selected option at index 2 from dropdown menu on #dropdown
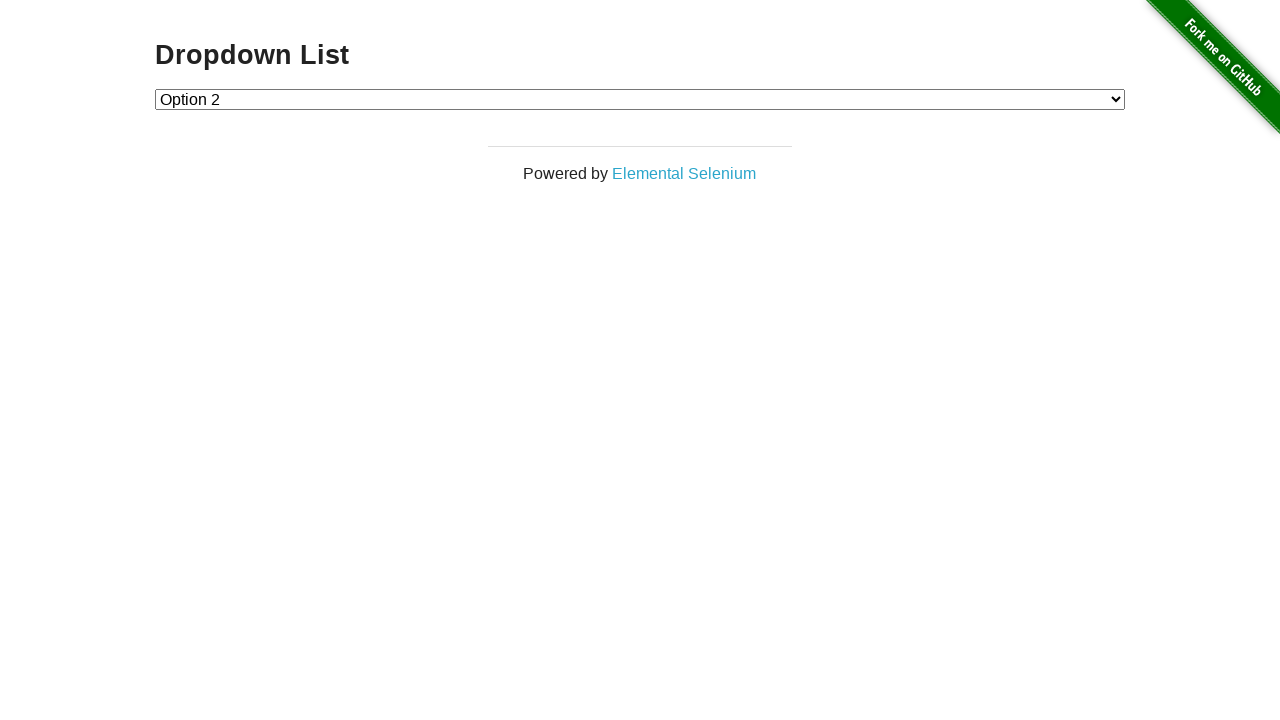

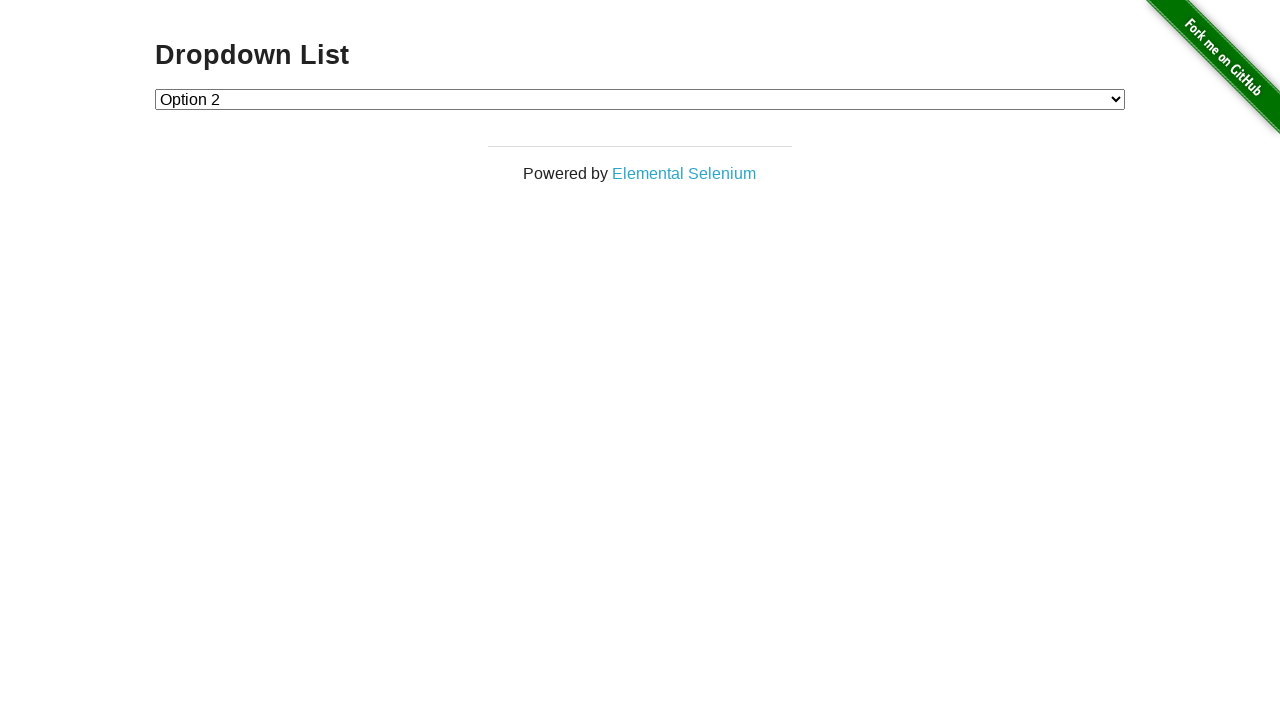